Tests drag and drop functionality by dragging an element horizontally by 80 pixels on the jQuery UI draggable demo page

Starting URL: https://jqueryui.com/draggable/

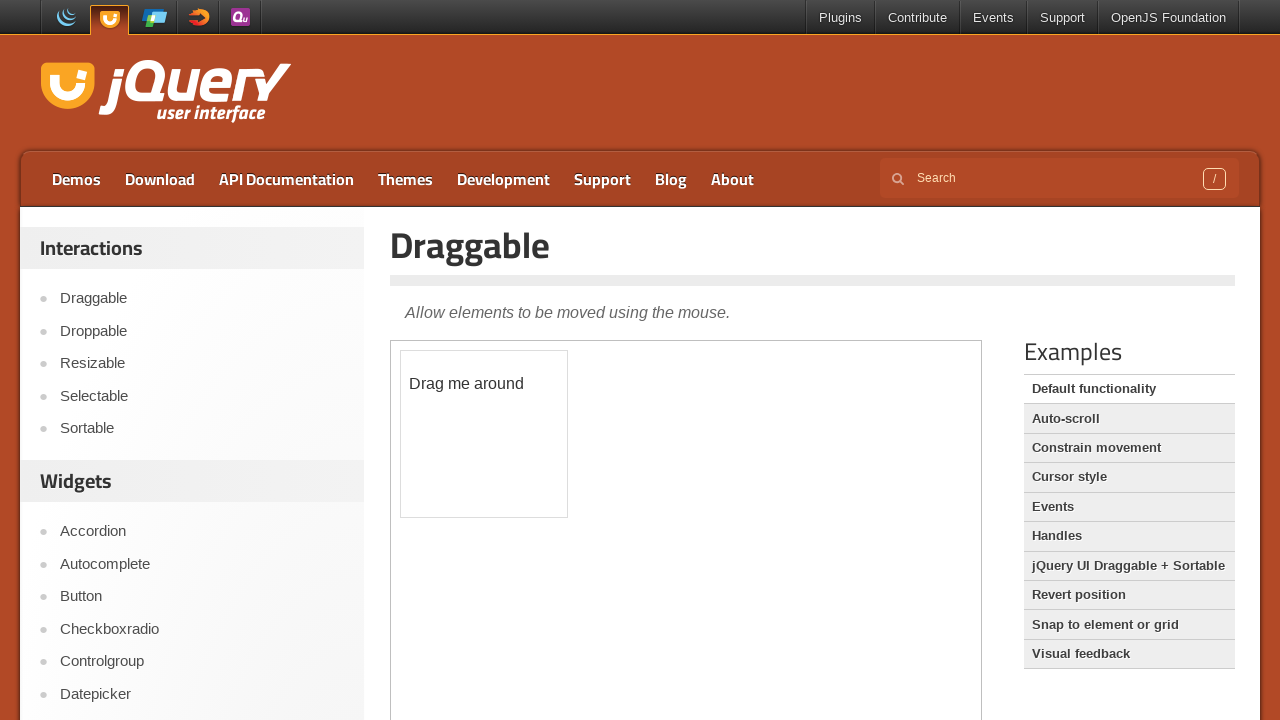

Navigated to jQuery UI draggable demo page
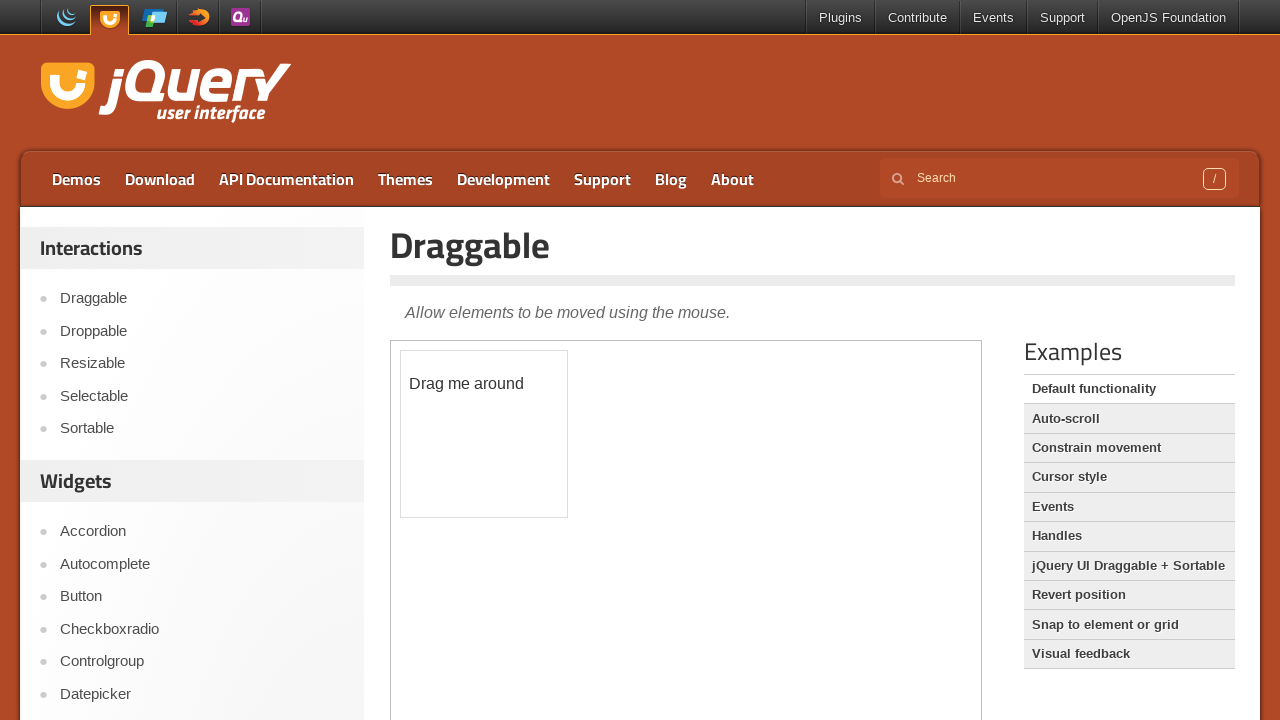

Located the iframe containing the draggable element
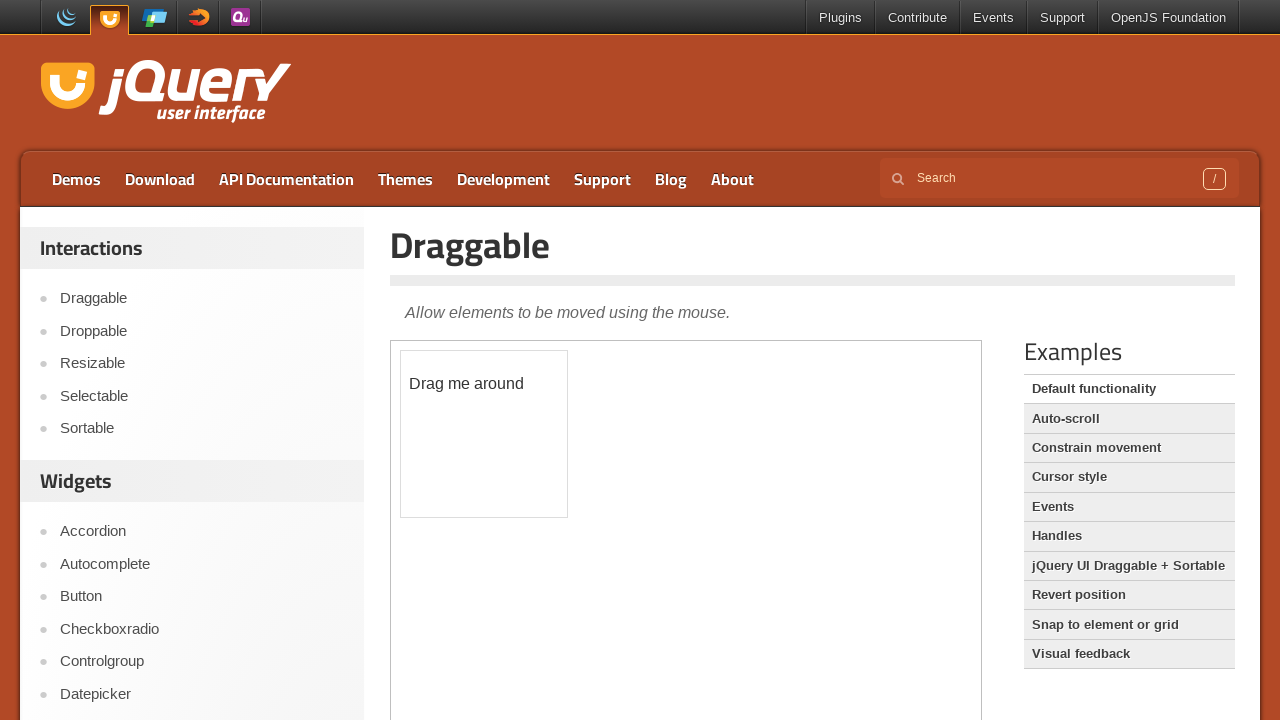

Located the draggable element with ID 'draggable'
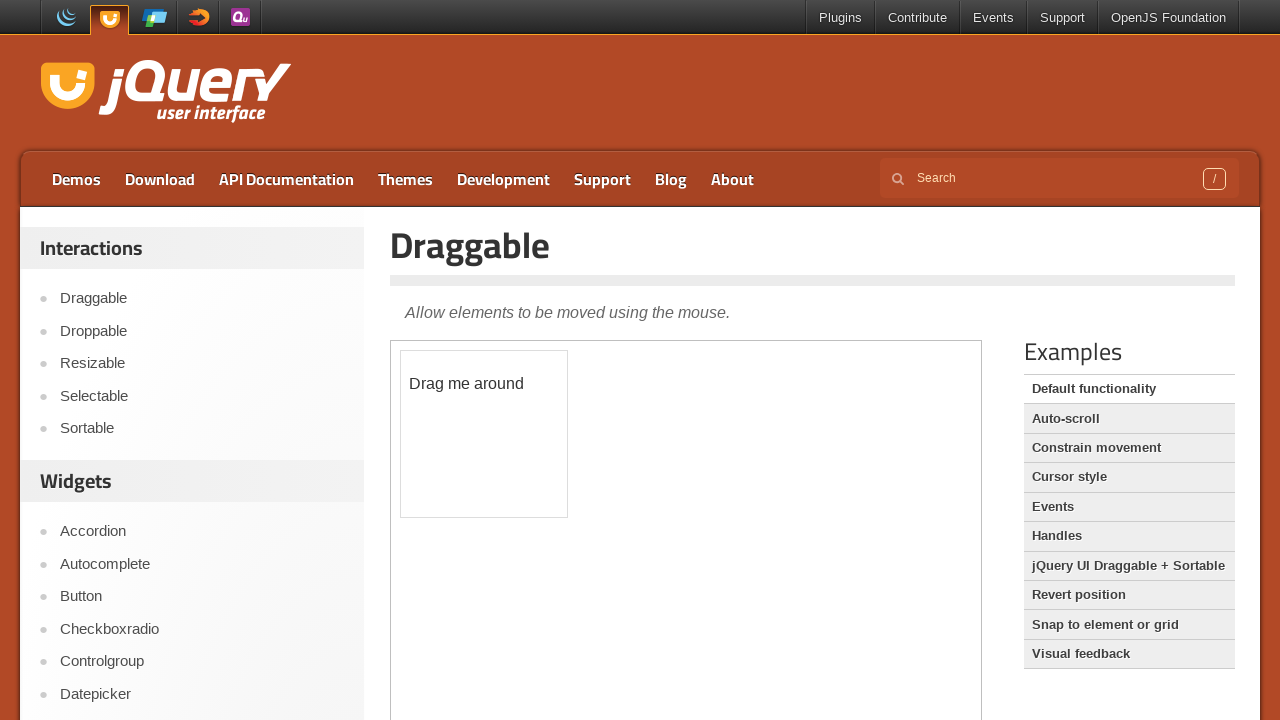

Retrieved bounding box of draggable element
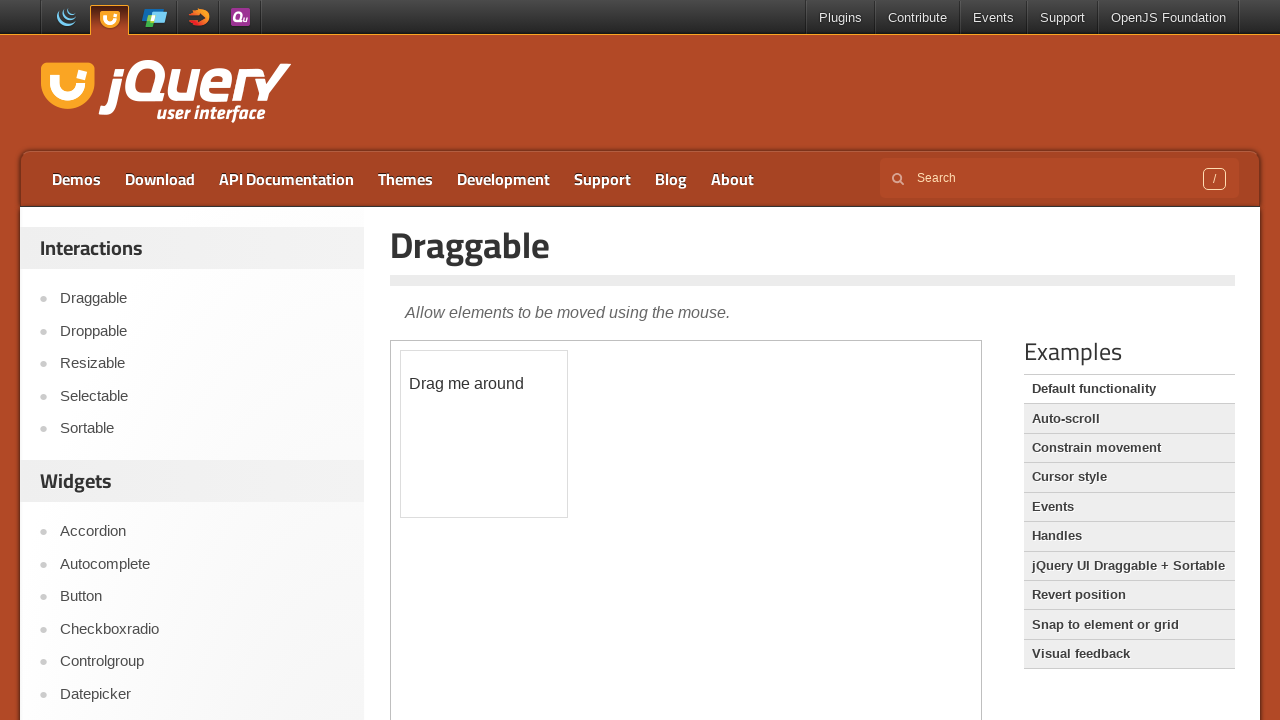

Dragged element horizontally 80 pixels to the right at (565, 435)
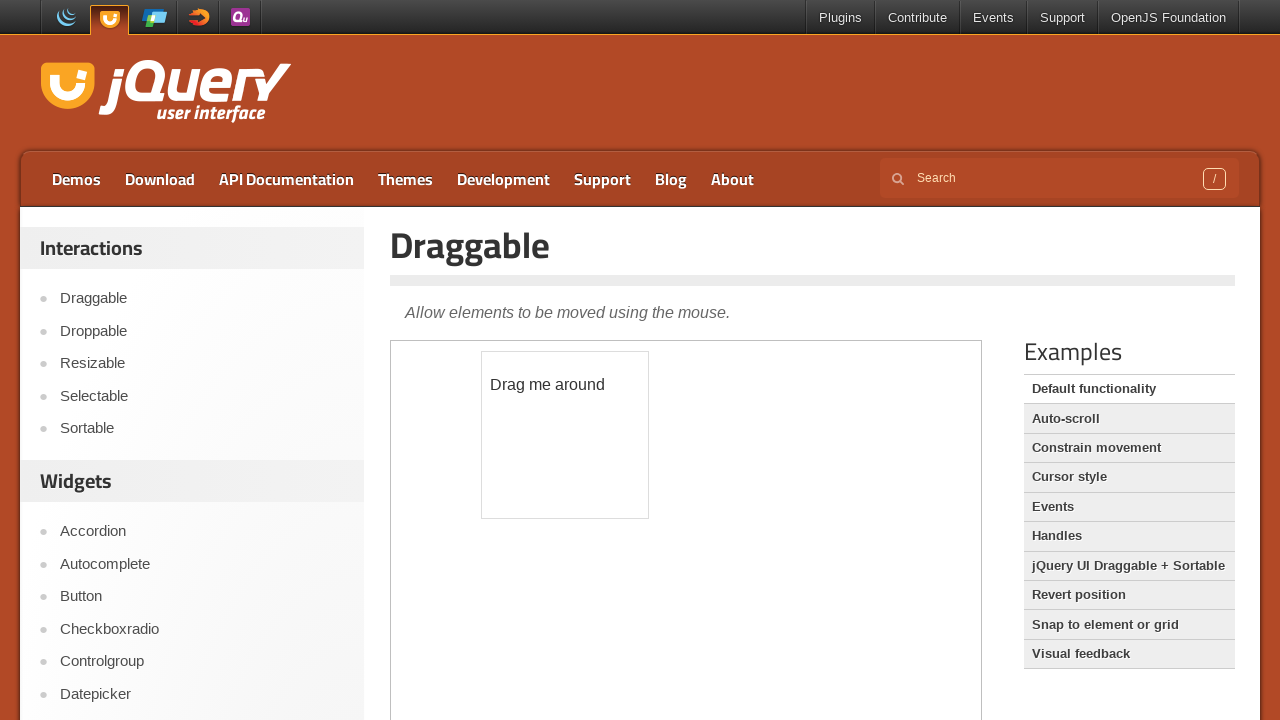

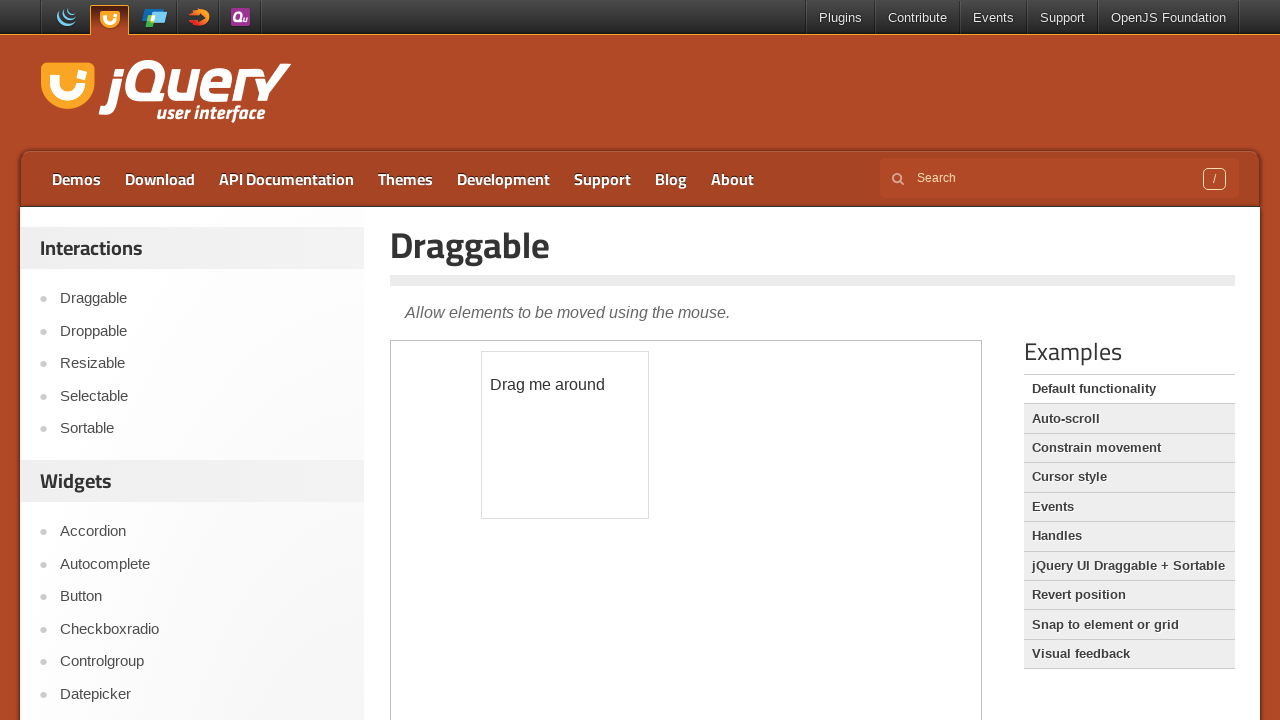